Tests double-click functionality on a button element and verifies the action is performed

Starting URL: https://demoqa.com/buttons

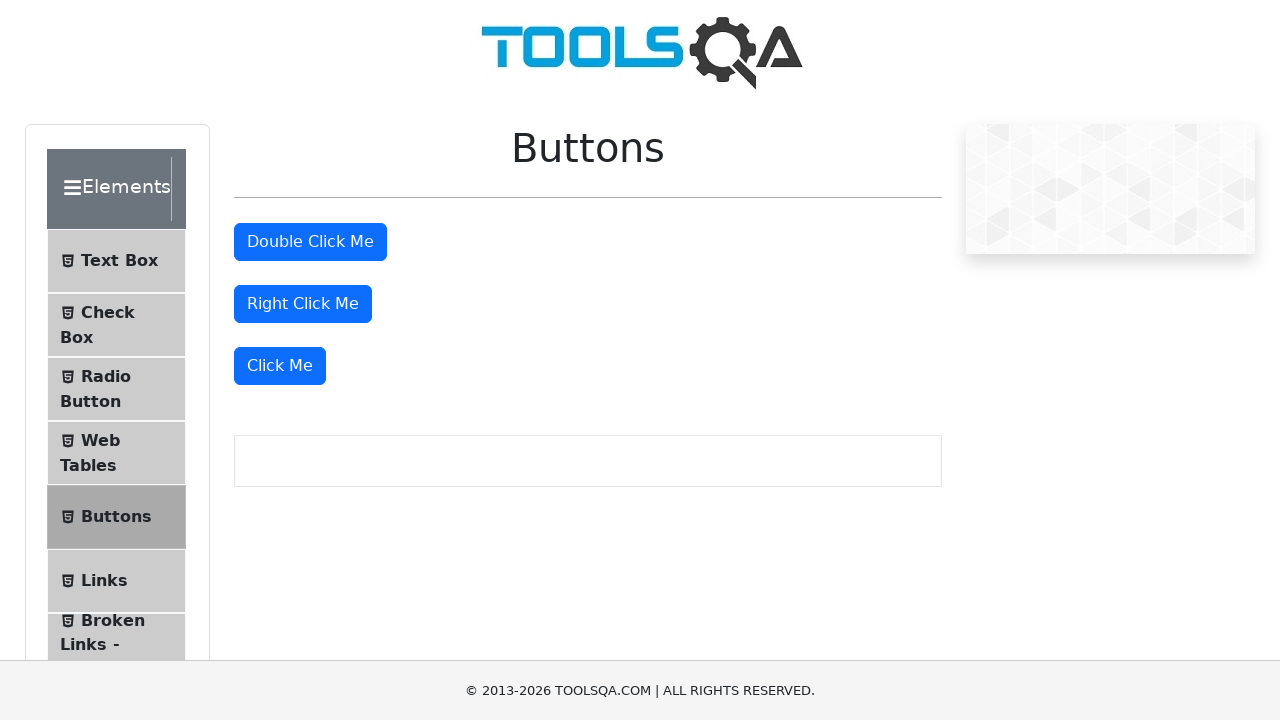

Double-clicked the button element at (310, 242) on #doubleClickBtn
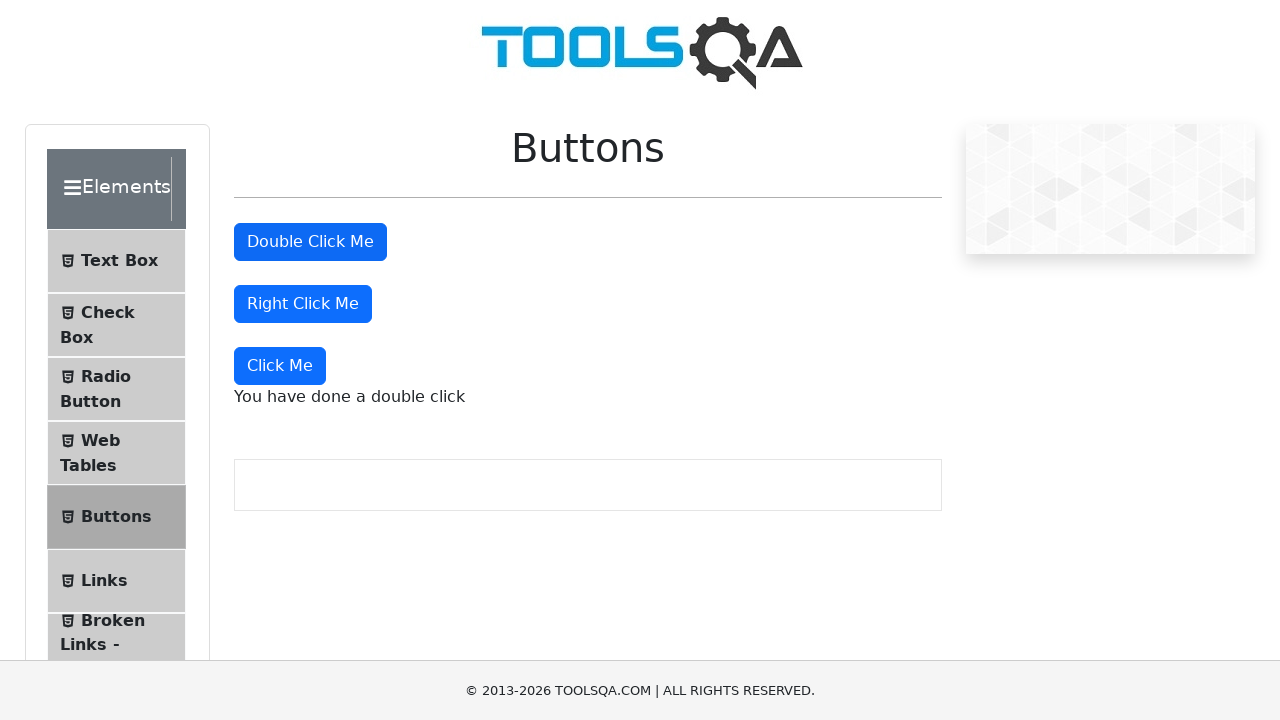

Double-click message appeared on the page
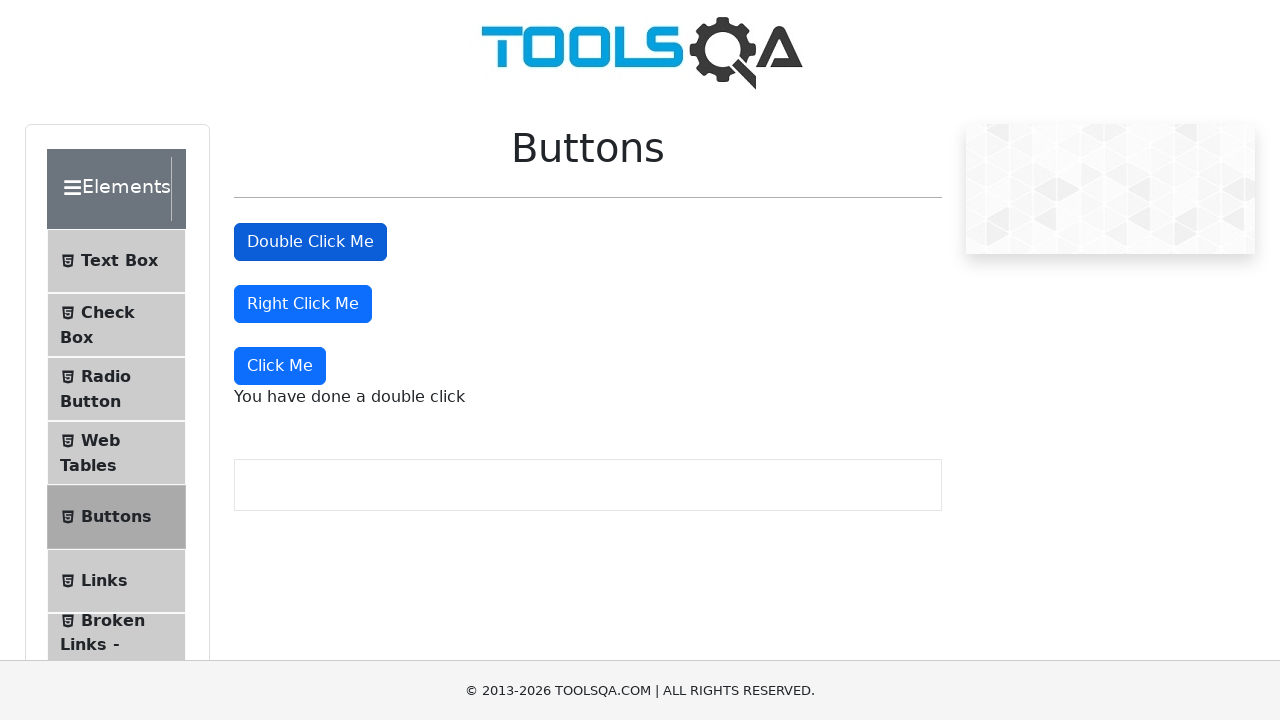

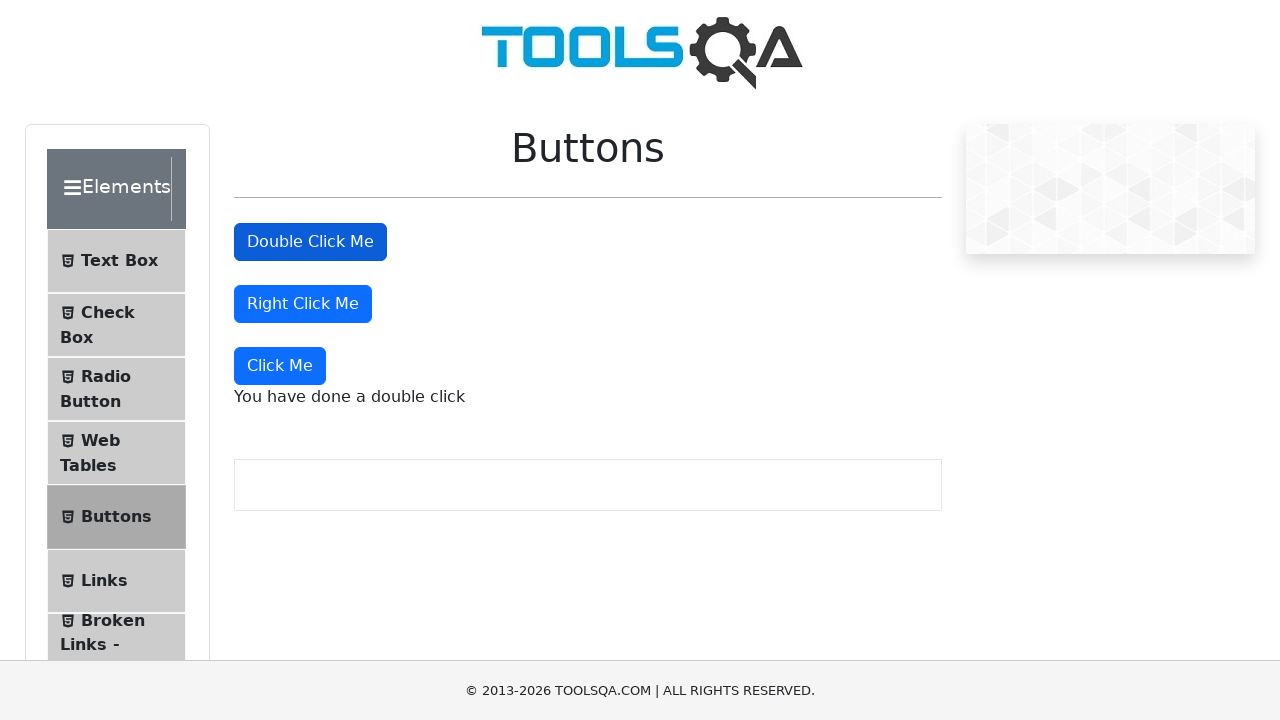